Tests the registration form by filling in personal details (name, address, email, phone, password), selecting gender, checking hobby checkboxes, and submitting the form.

Starting URL: http://demo.automationtesting.in/Register.html

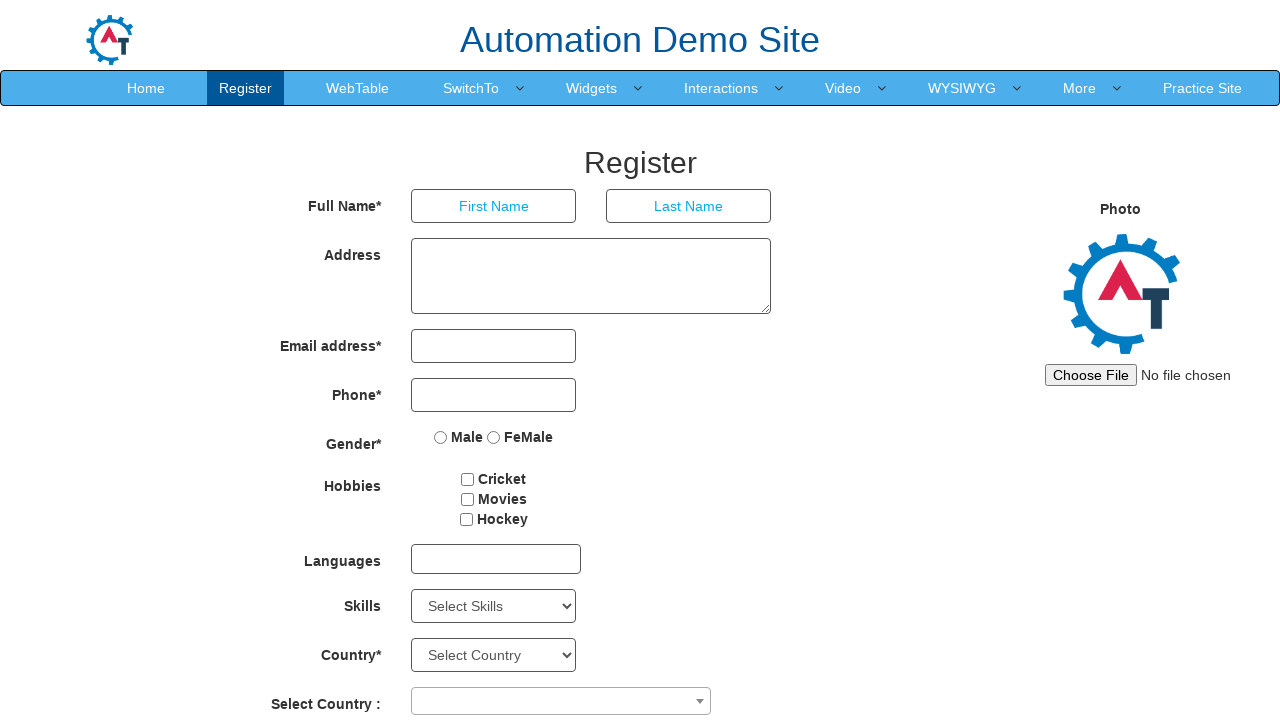

Filled first name field with 'Jennifer' on input[placeholder='First Name']
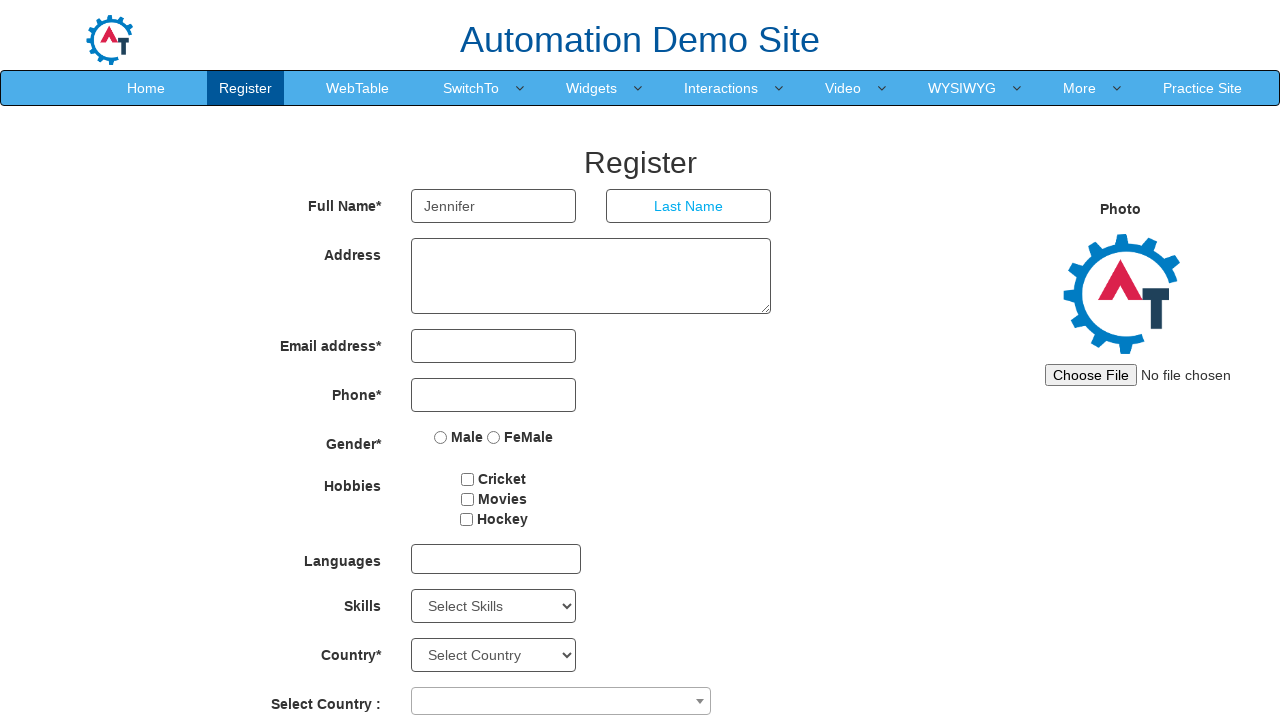

Filled last name field with 'Martinez' on input[placeholder='Last Name']
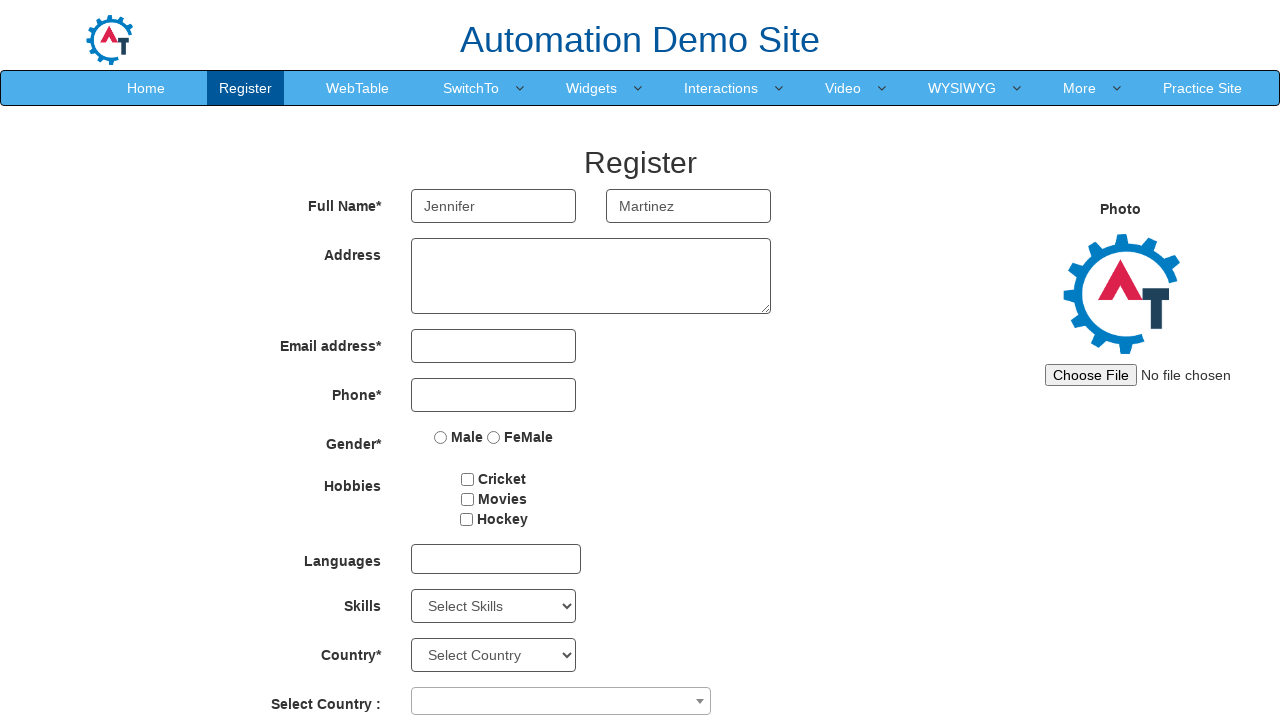

Filled address field with '456 Oak Street, Austin, TX 78701' on textarea[ng-model='Adress']
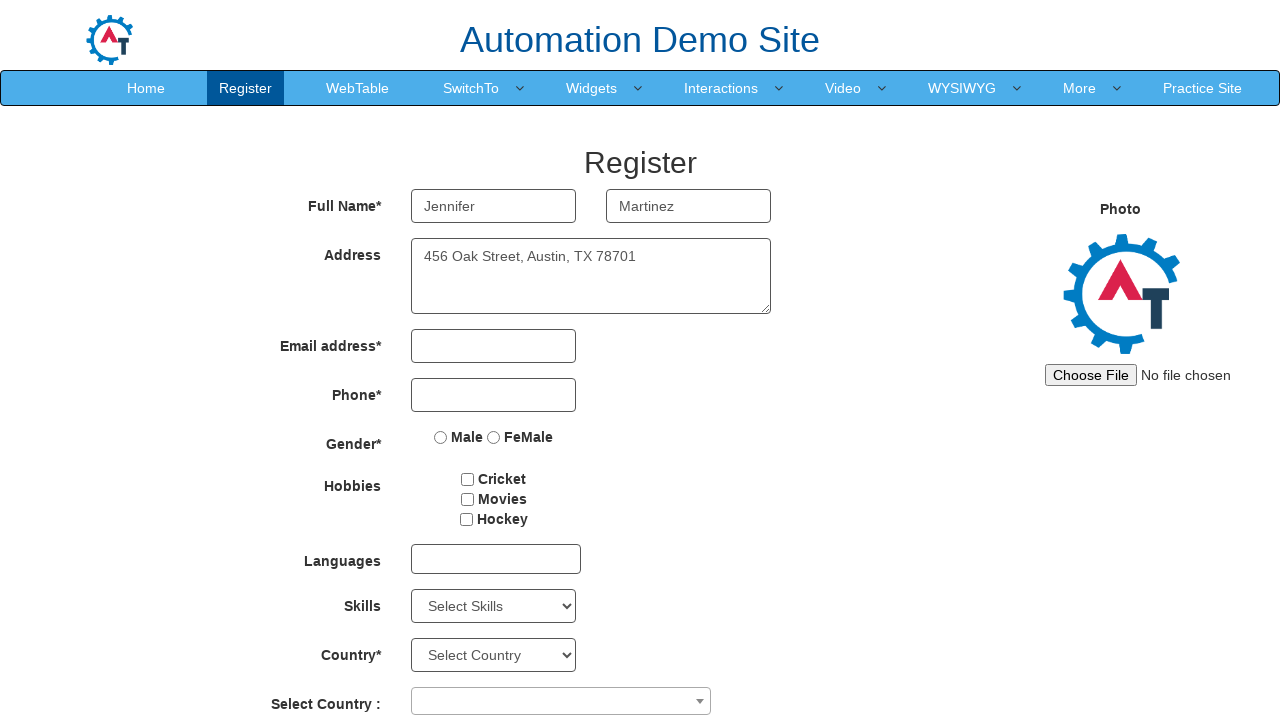

Filled email field with 'jennifer.martinez@example.com' on input[ng-model='EmailAdress']
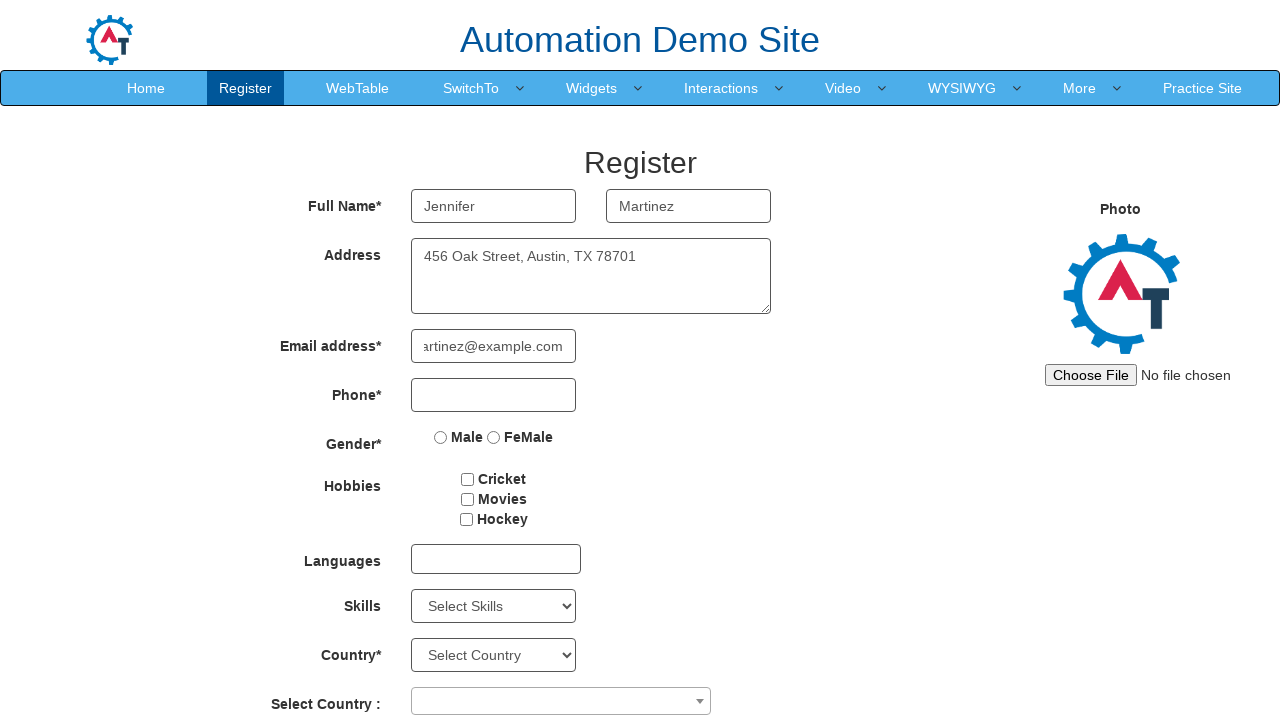

Filled phone number field with '5551234567' on input[ng-model='Phone']
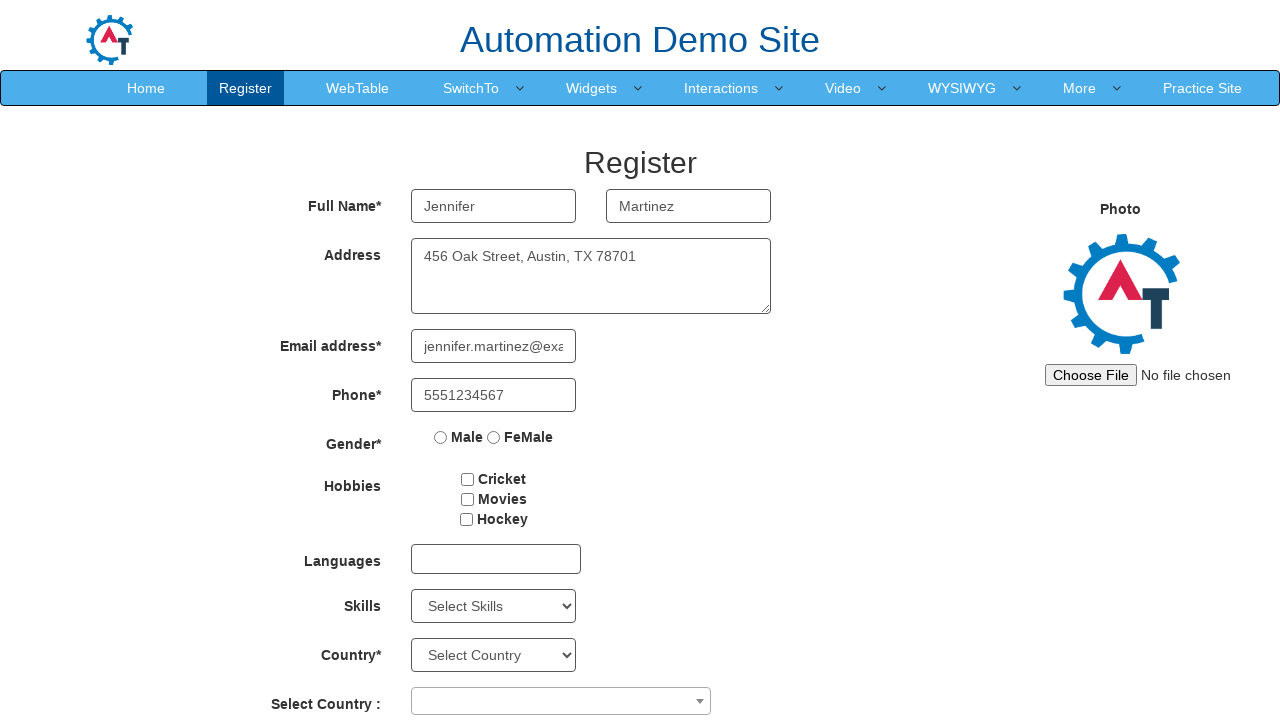

Filled password field with 'SecurePass123' on input#firstpassword
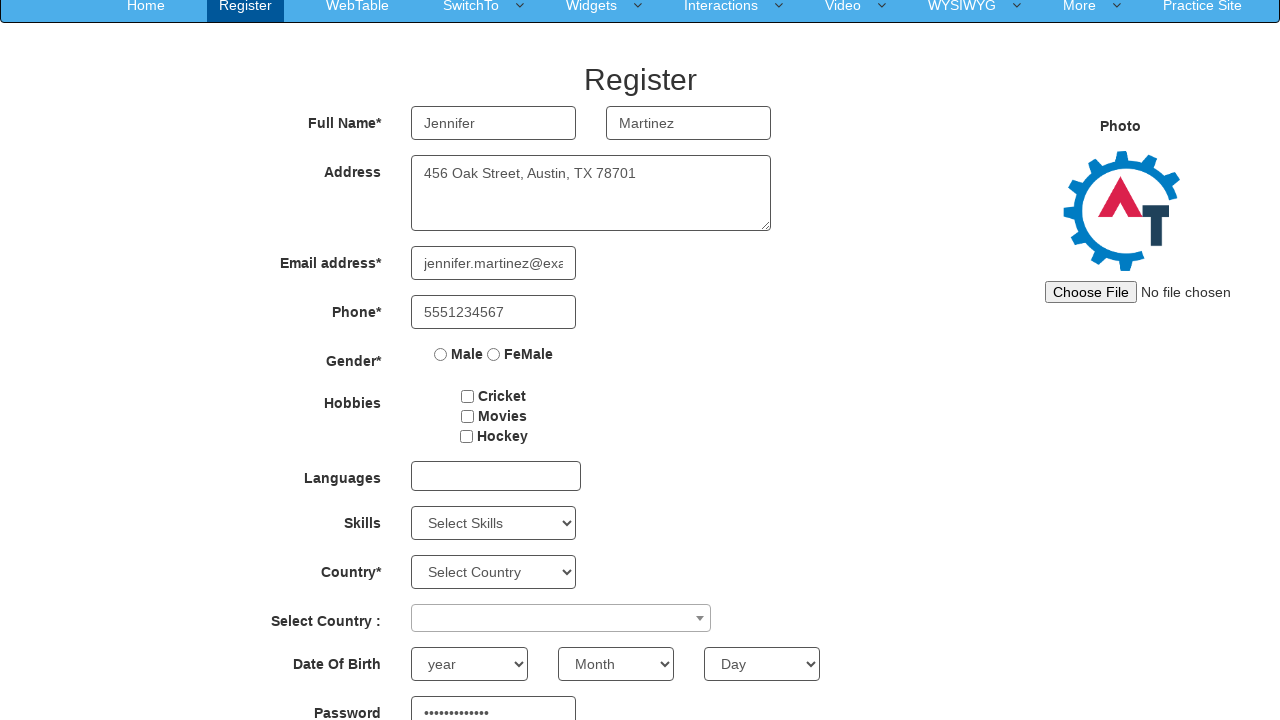

Filled confirm password field with 'SecurePass123' on input#secondpassword
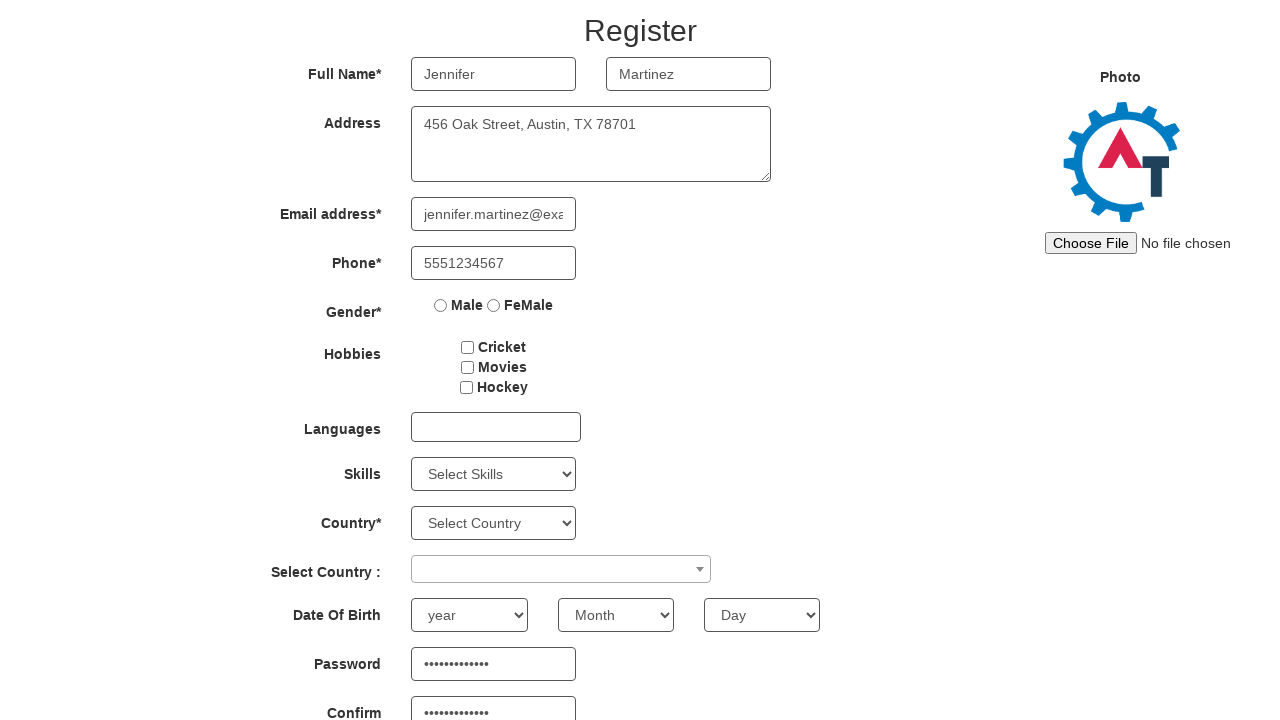

Selected 'FeMale' gender option at (520, 305) on label:has-text('FeMale')
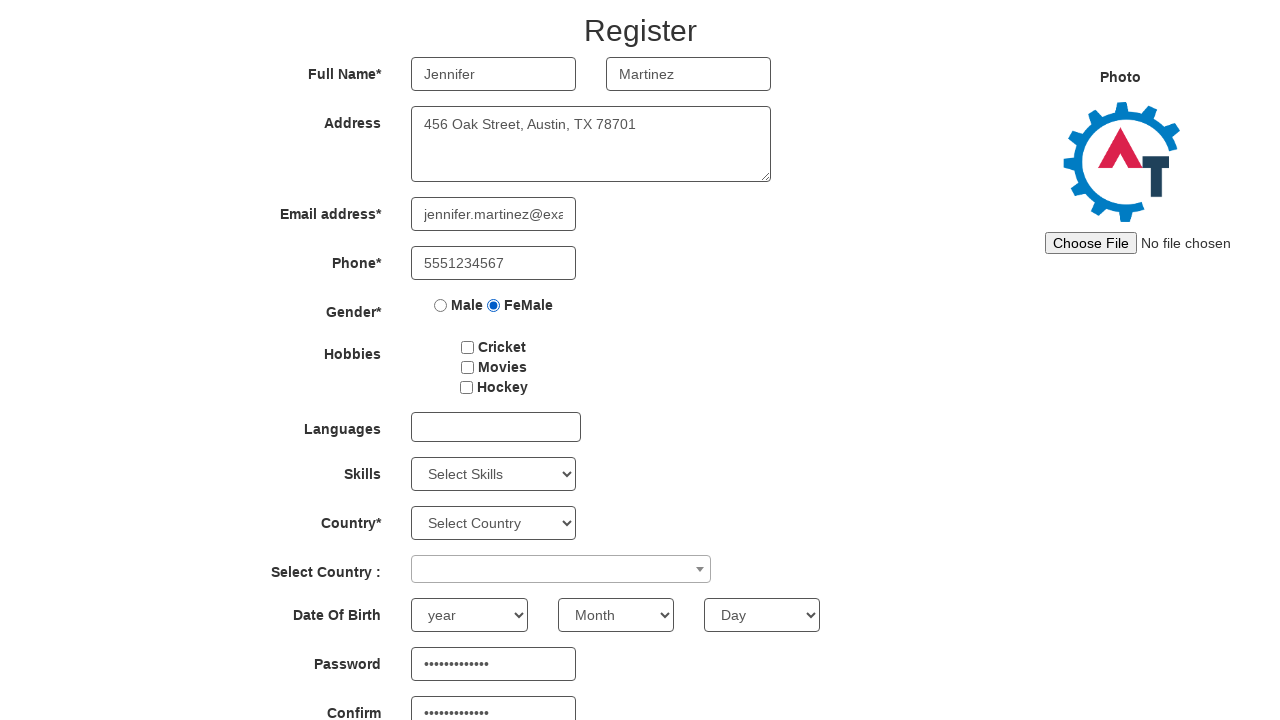

Checked hobby checkbox 1 at (468, 347) on #checkbox1
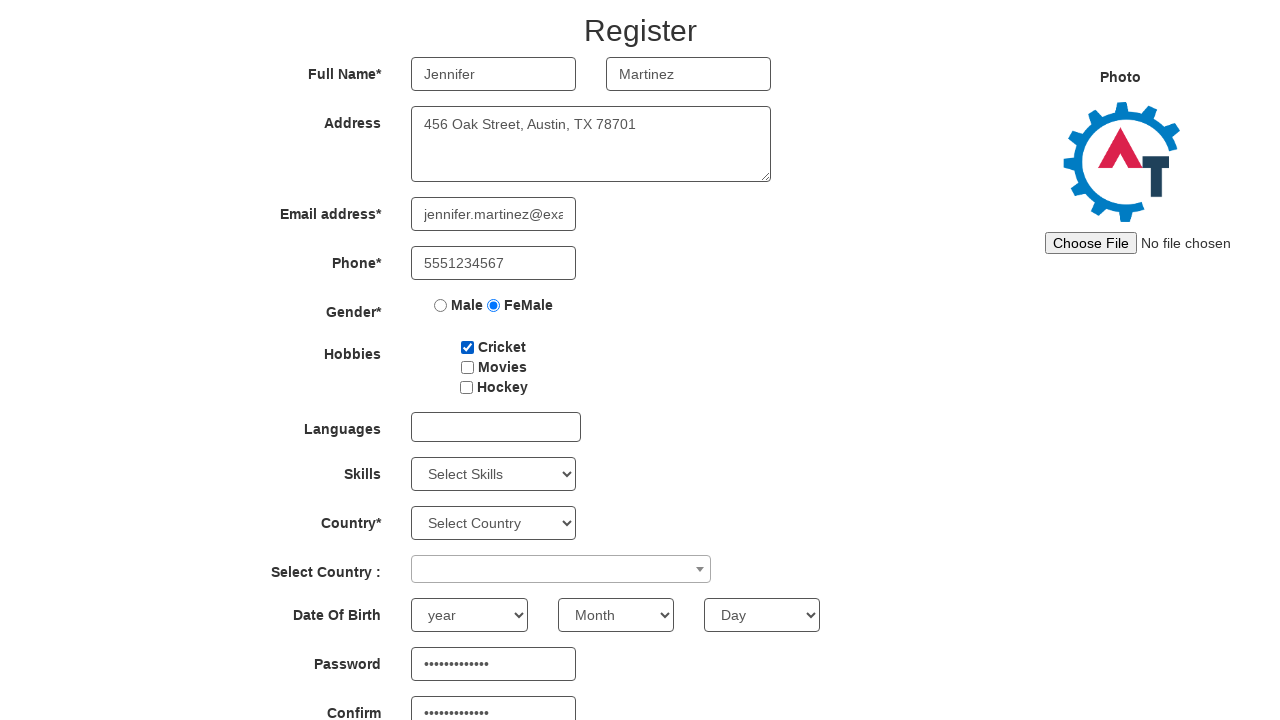

Checked hobby checkbox 2 at (467, 367) on #checkbox2
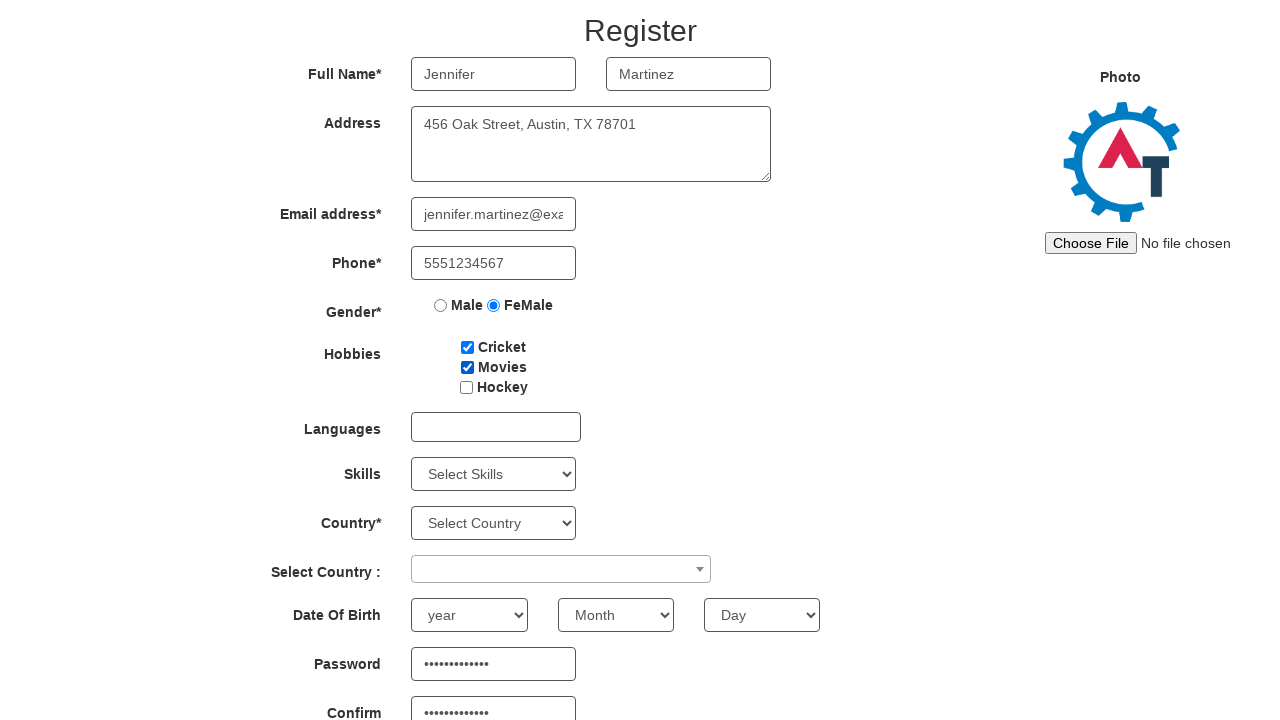

Checked hobby checkbox 3 at (466, 387) on #checkbox3
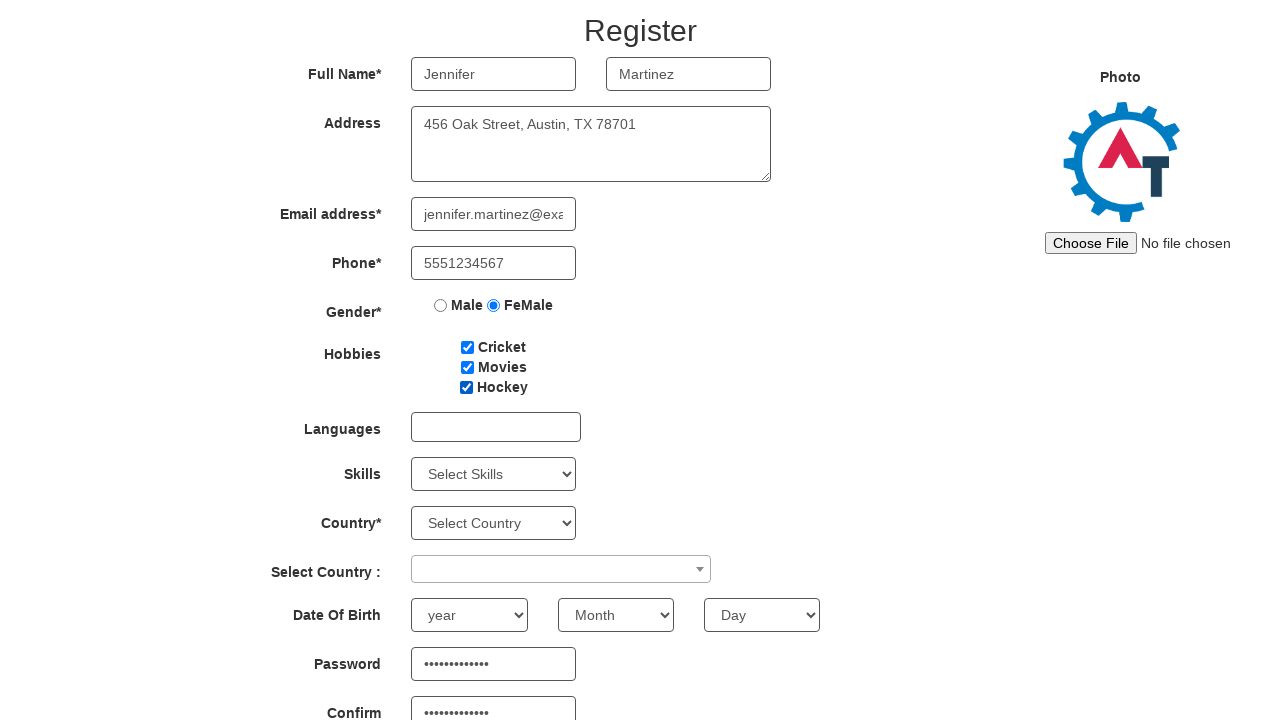

Clicked submit button to submit registration form at (572, 623) on button#submitbtn
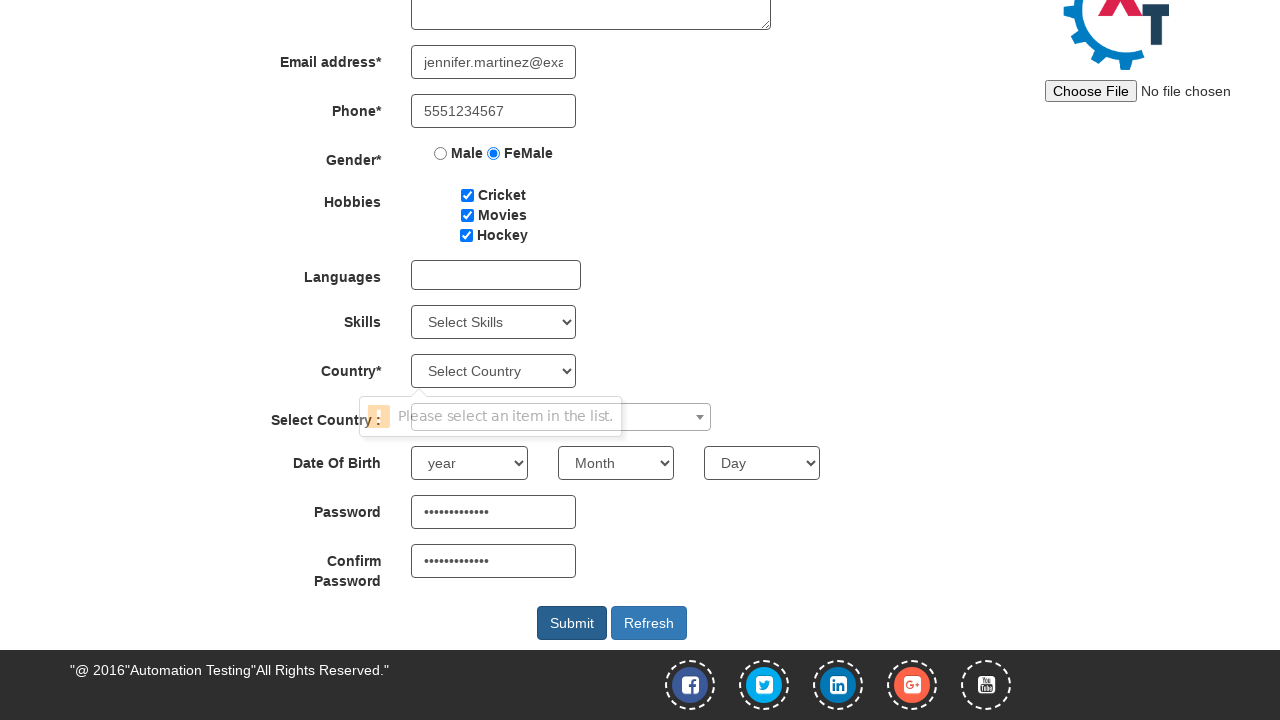

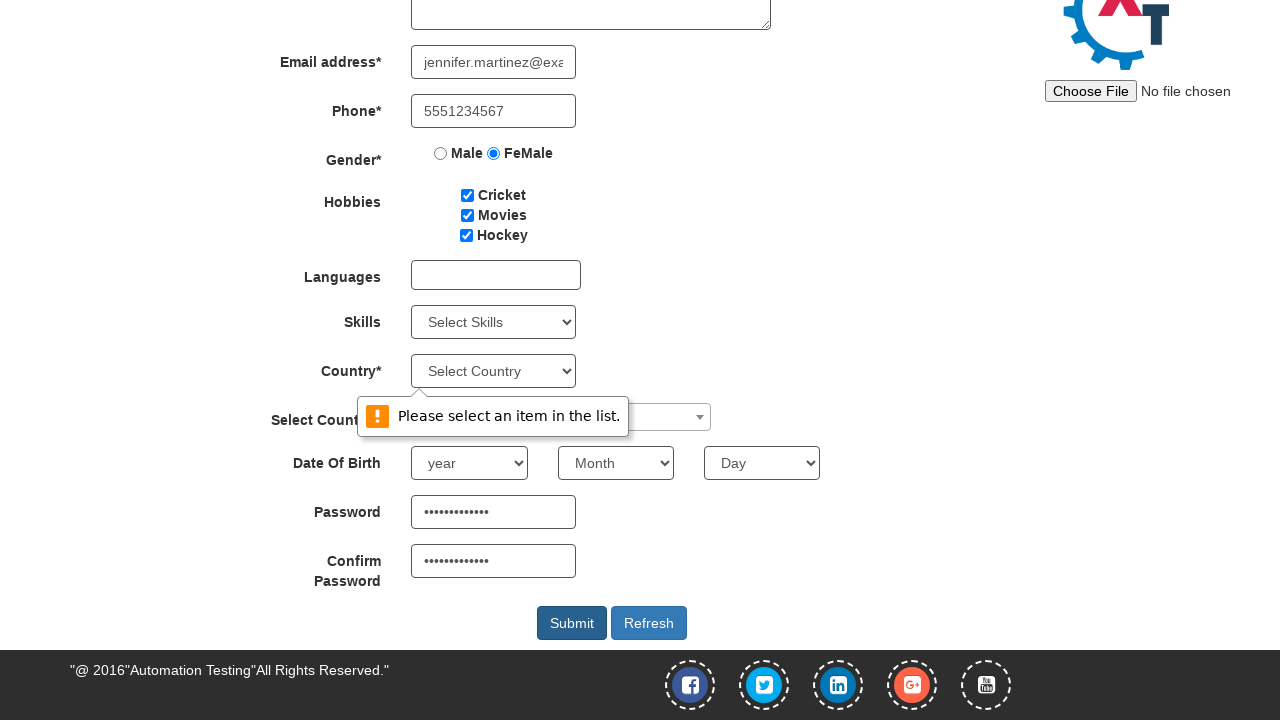